Navigates to W3Schools HTML tables tutorial page and verifies that the example table with company information is displayed correctly.

Starting URL: https://www.w3schools.com/html/html_tables.asp

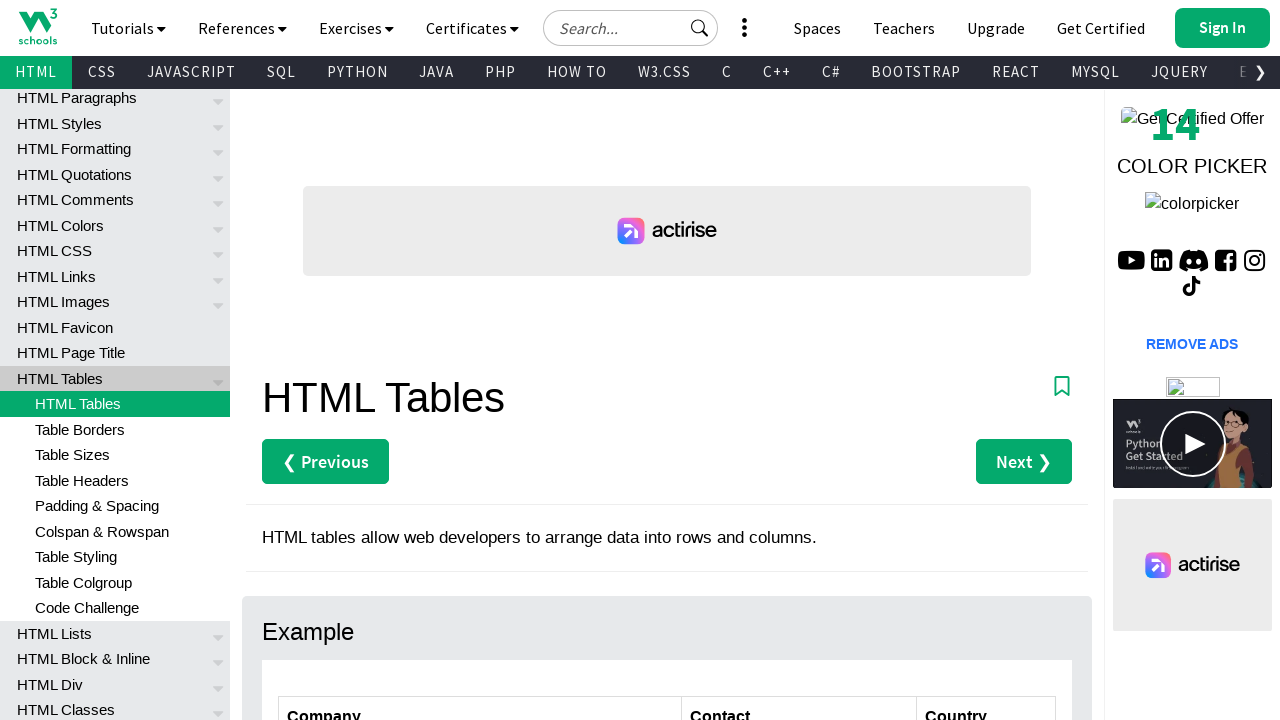

Navigated to W3Schools HTML tables tutorial page
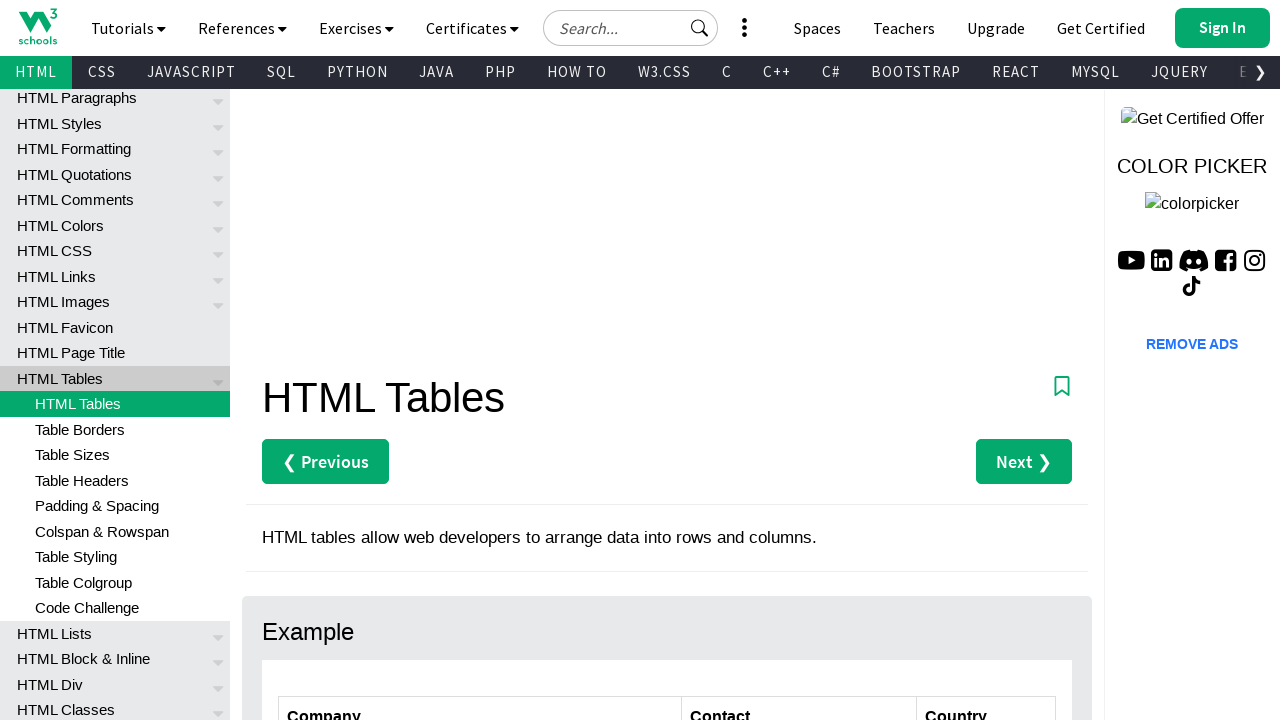

Example table loaded on the page
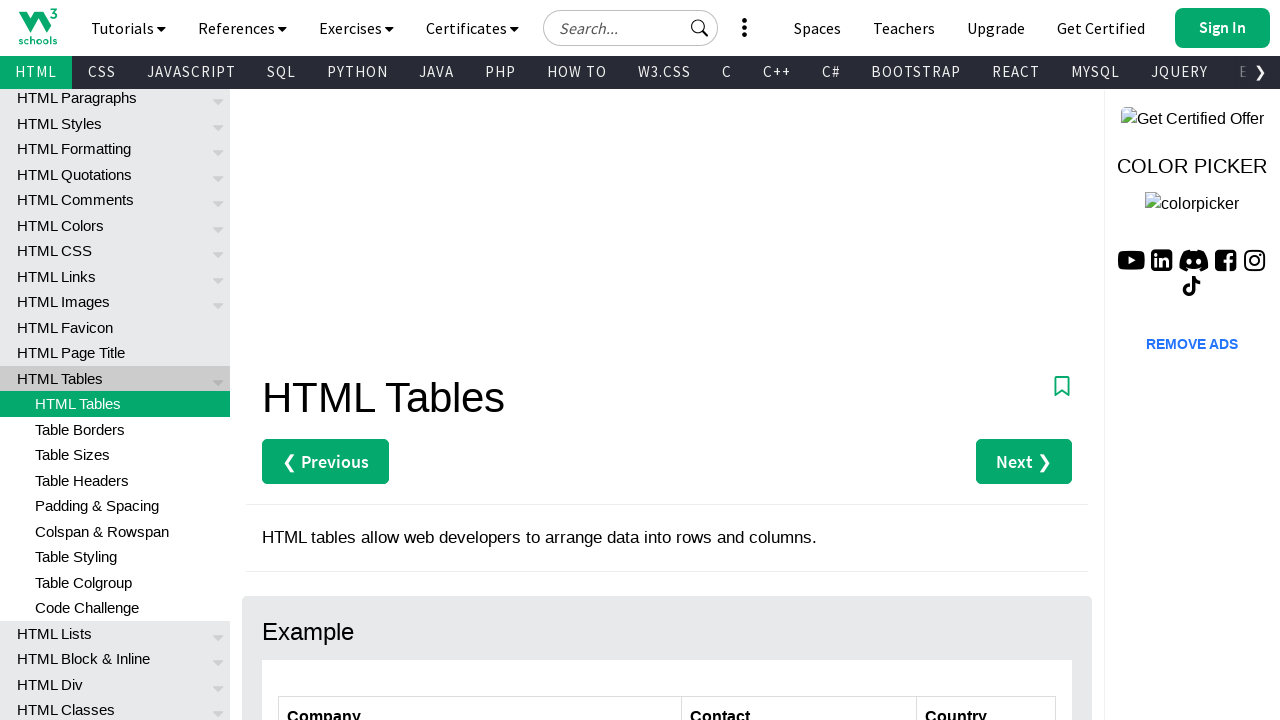

Verified 'Alfreds Futterkiste' company name is visible in table
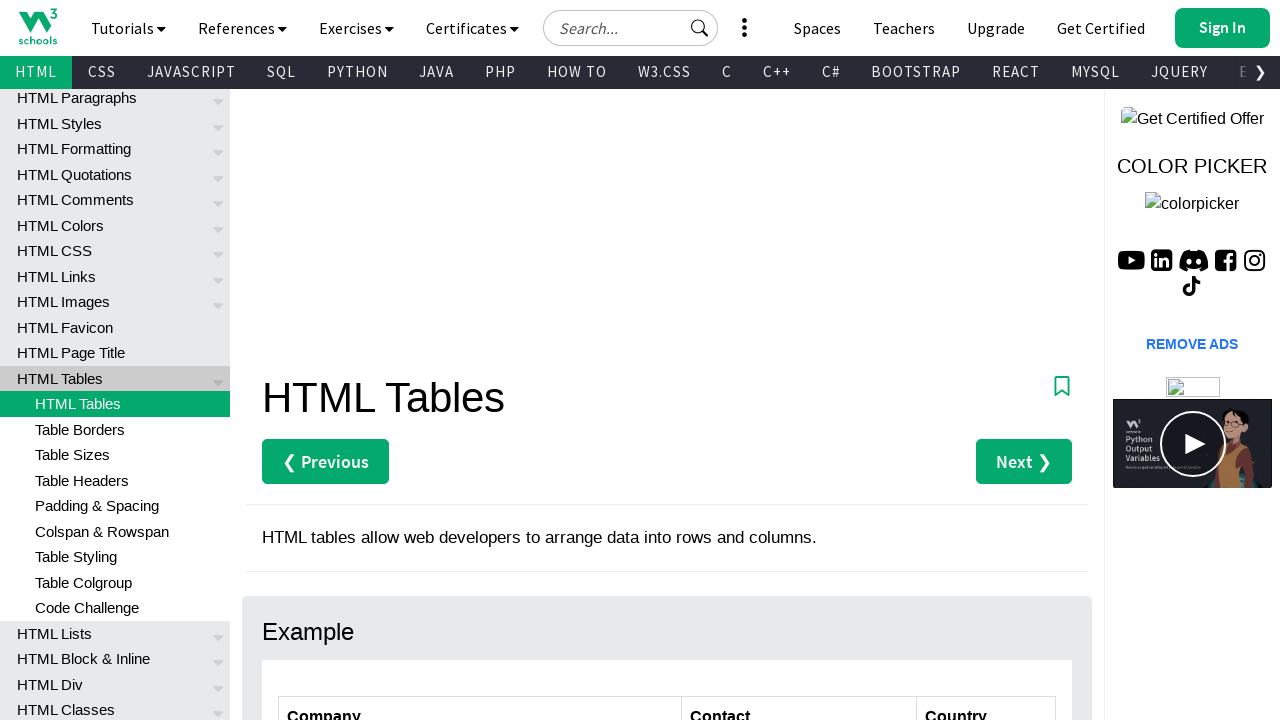

Verified 'Centro comercial Moctezuma' company name is visible in table
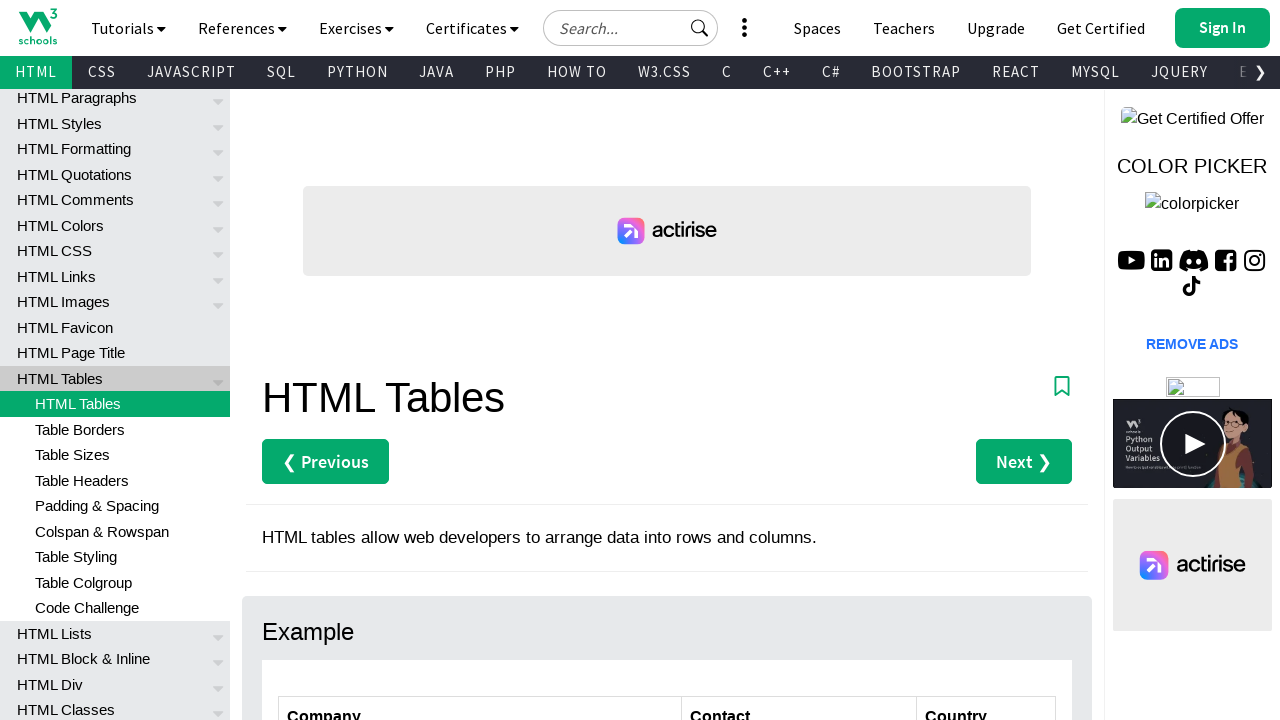

Verified 'Ernst Handel' company name is visible in table
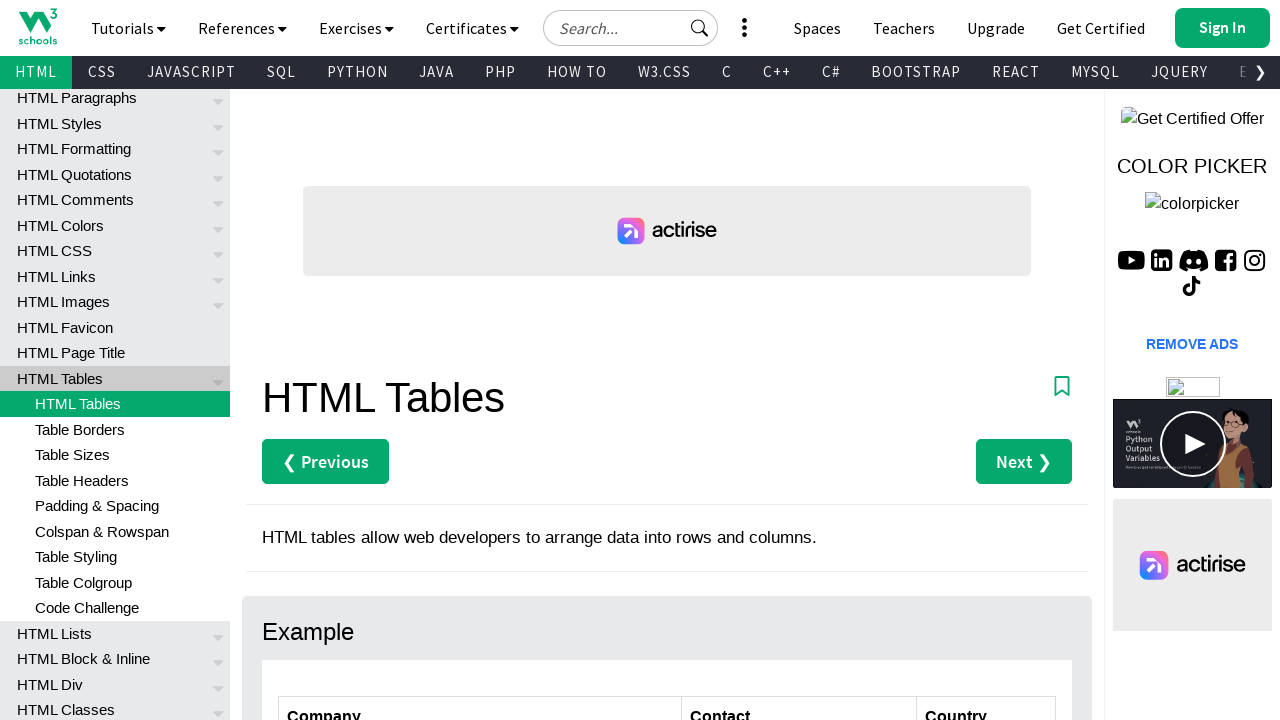

Verified 'Island Trading' company name is visible in table
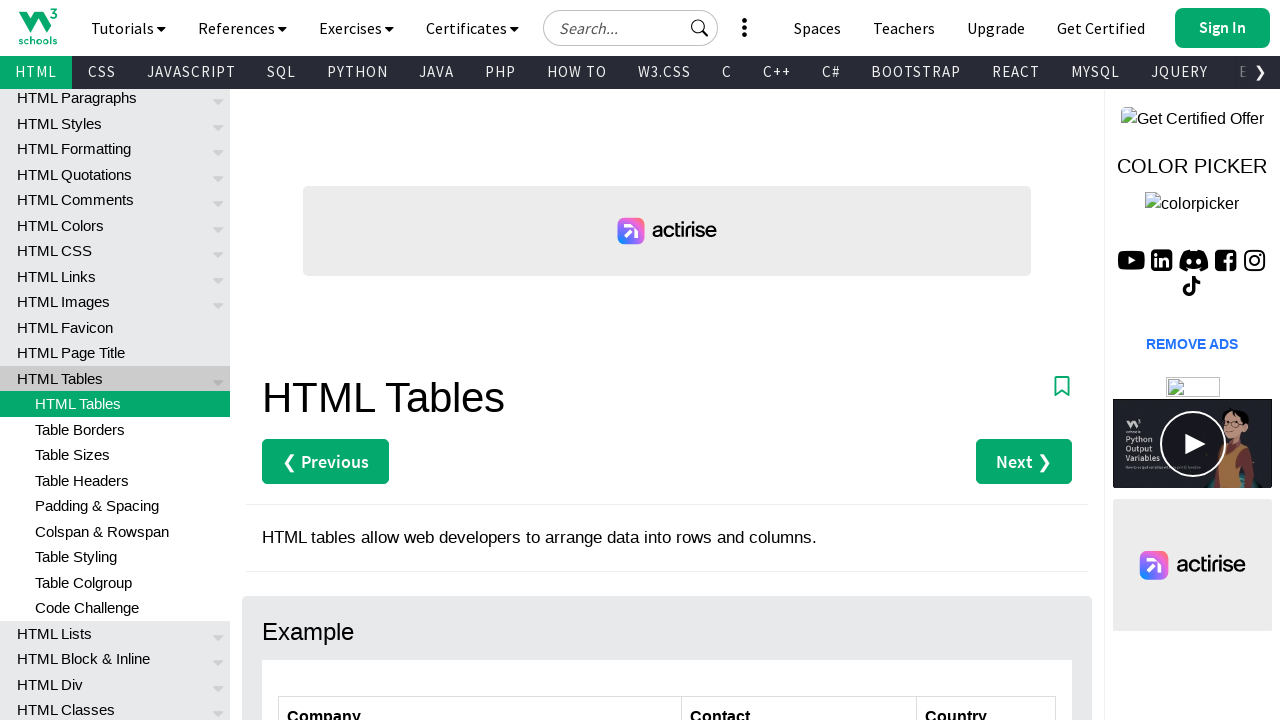

Verified 'Laughing Bacchus Winecellars' company name is visible in table
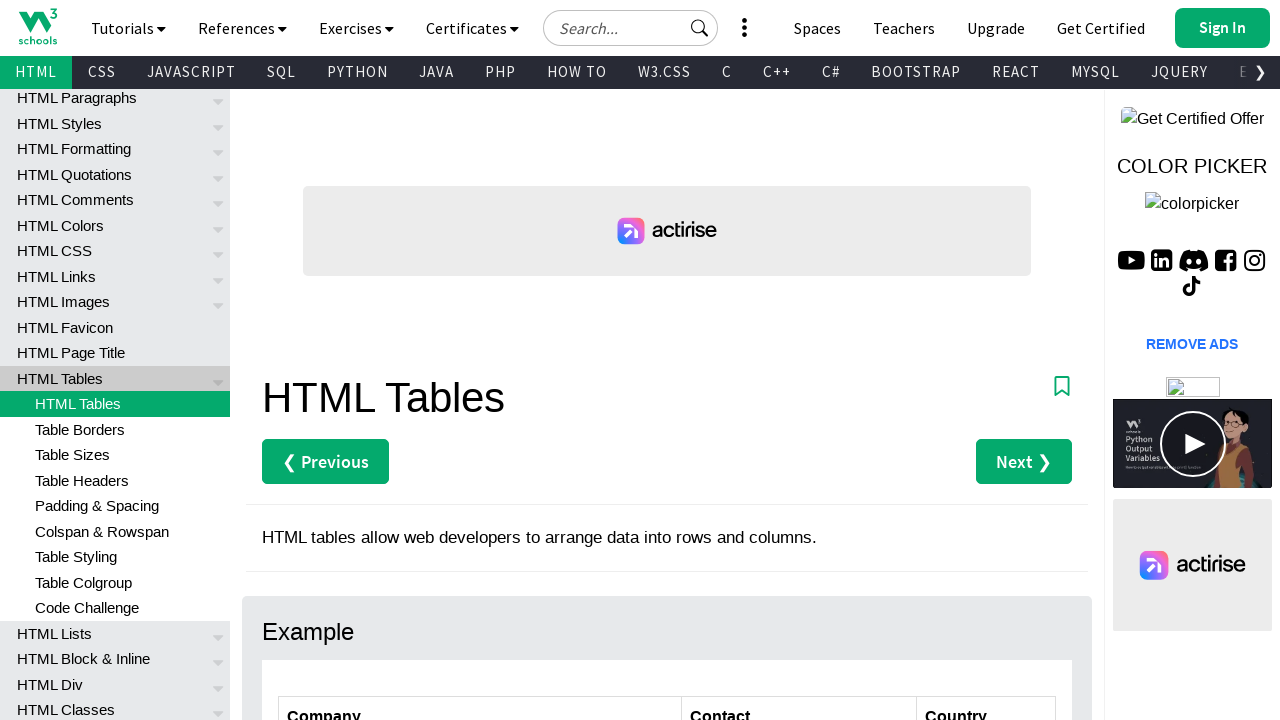

Verified 'Magazzini Alimentari Riuniti' company name is visible in table
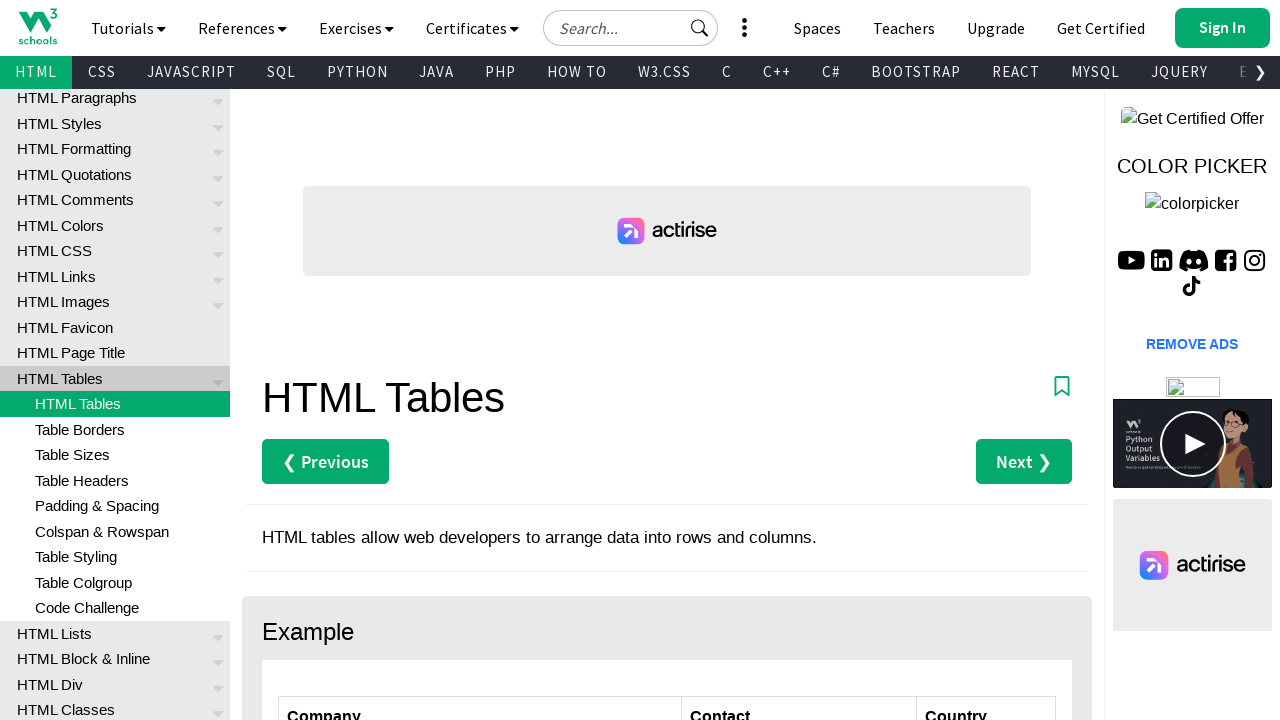

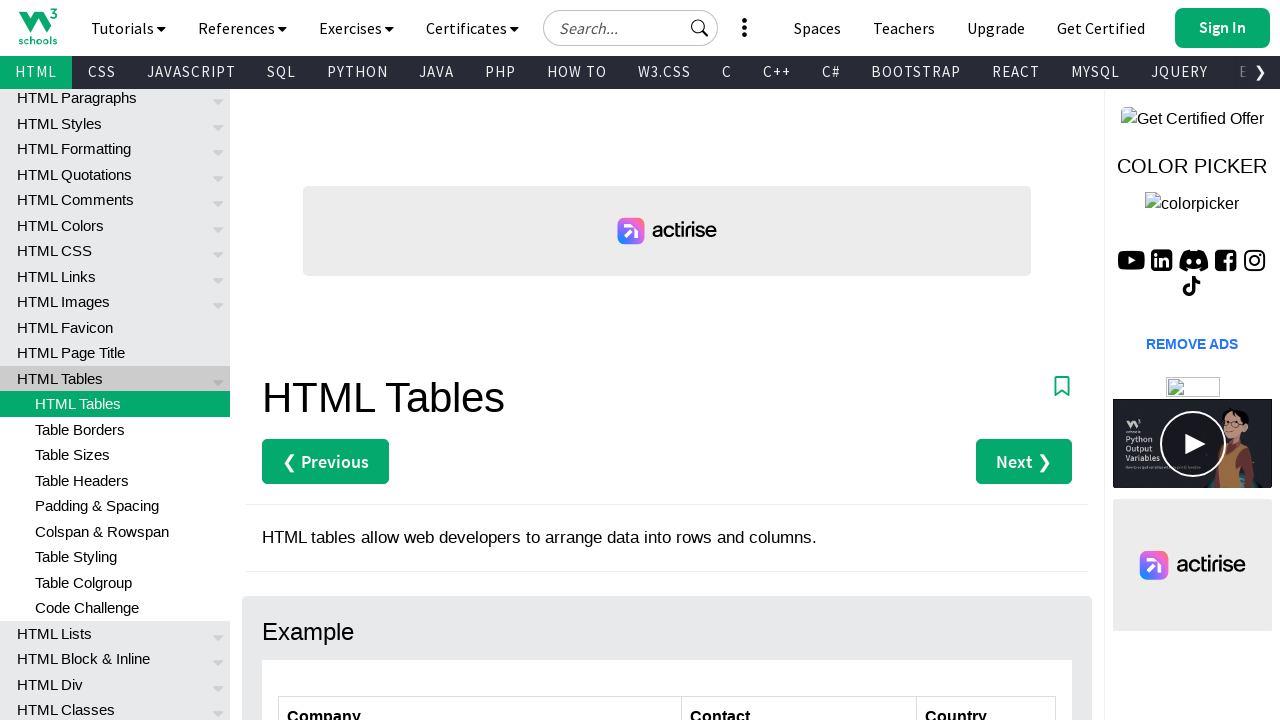